Tests various JavaScript dialog boxes (alert, confirm, prompt) by clicking buttons to trigger them and interacting with the dialogs - accepting alerts, dismissing confirms, and typing text into prompts.

Starting URL: https://bonigarcia.dev/selenium-webdriver-java/dialog-boxes.html

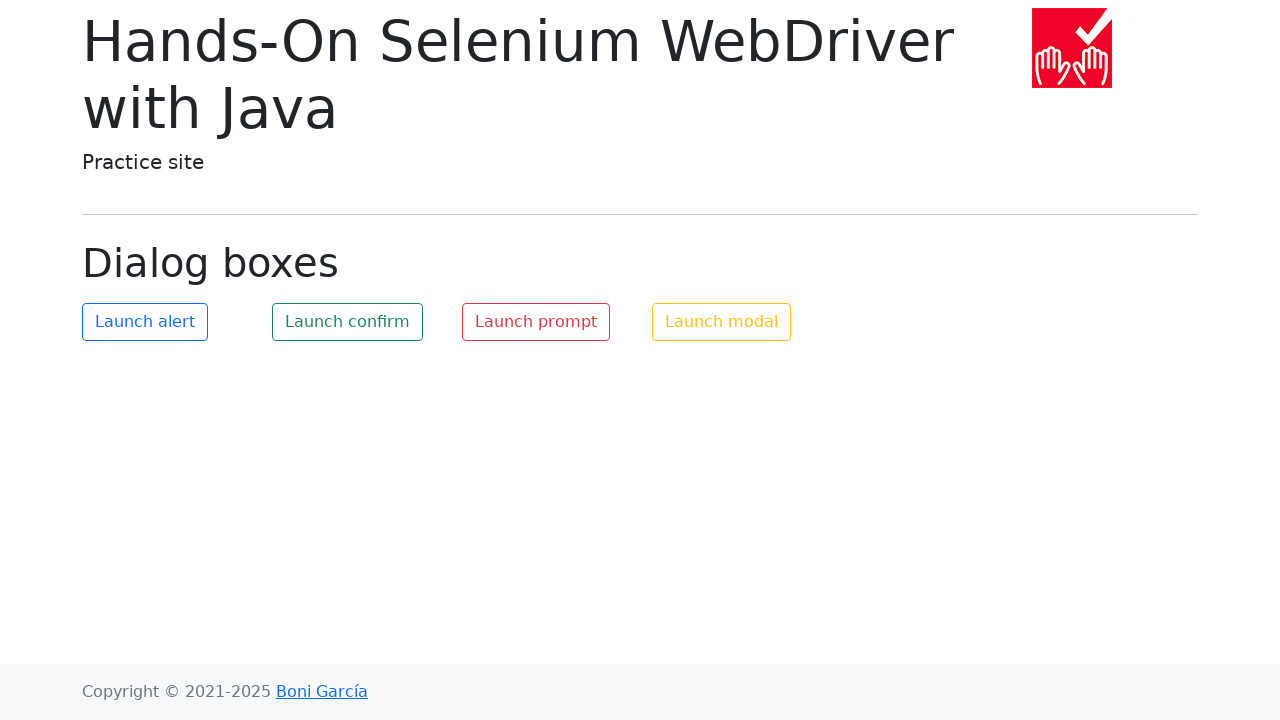

Clicked button to trigger simple alert dialog at (145, 322) on #my-alert
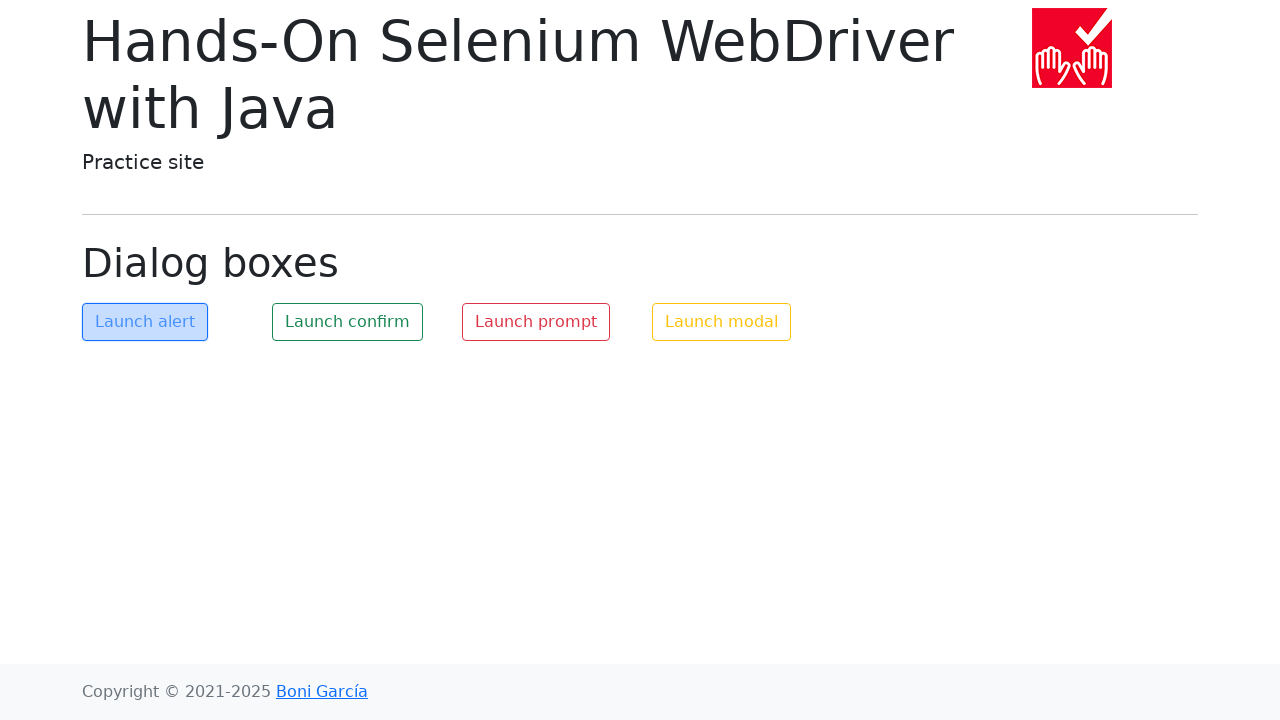

Set up dialog handler to accept alert
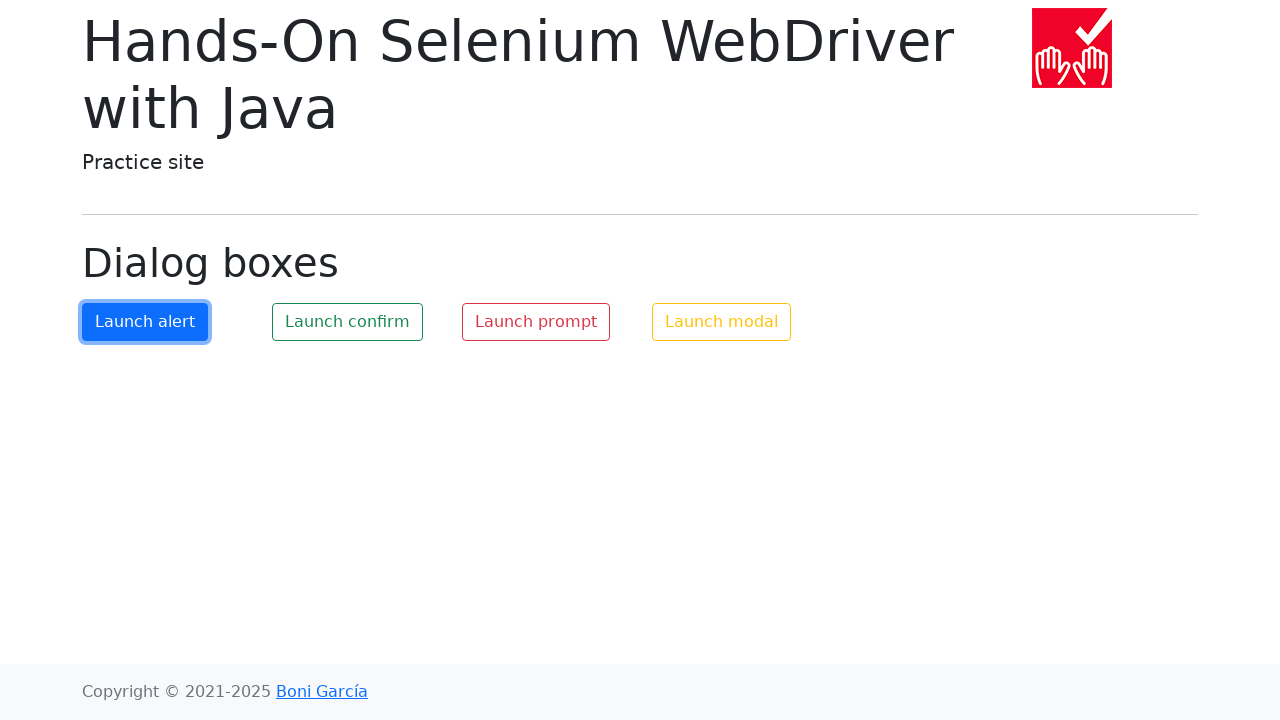

Clicked alert button and accepted the dialog at (145, 322) on #my-alert
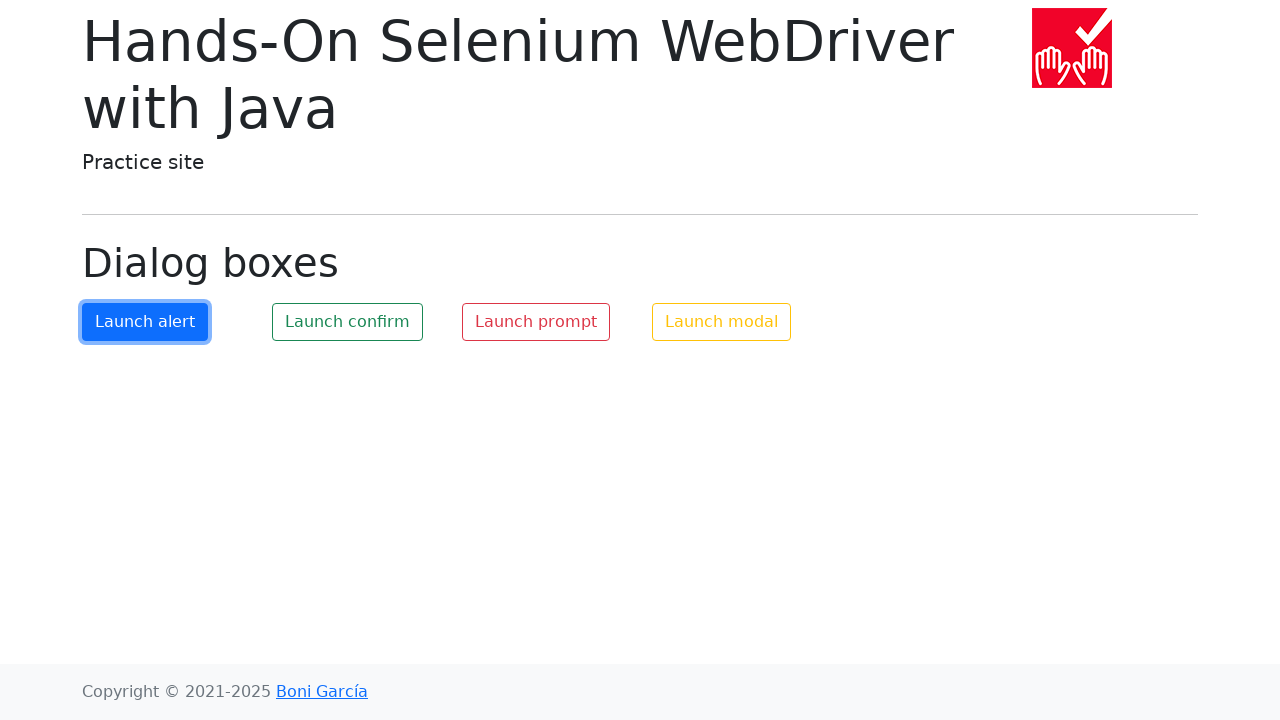

Set up dialog handler to dismiss confirm dialog
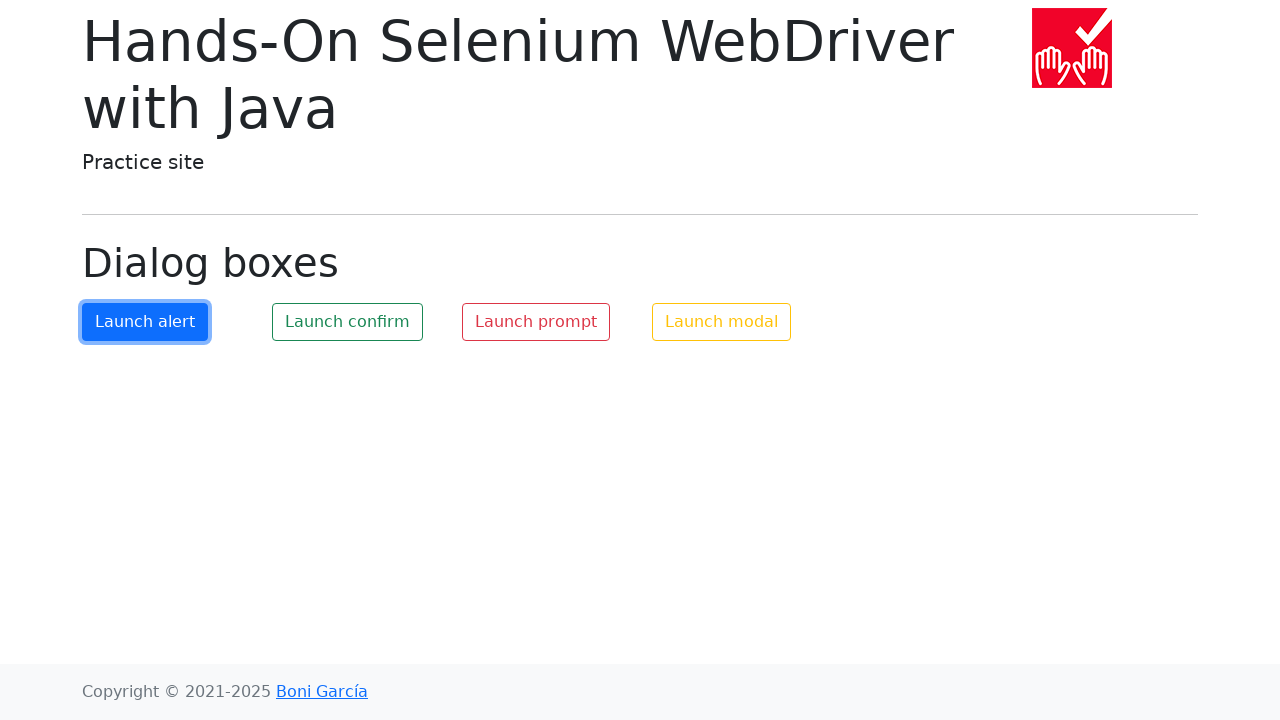

Clicked confirm button and dismissed the dialog at (348, 322) on #my-confirm
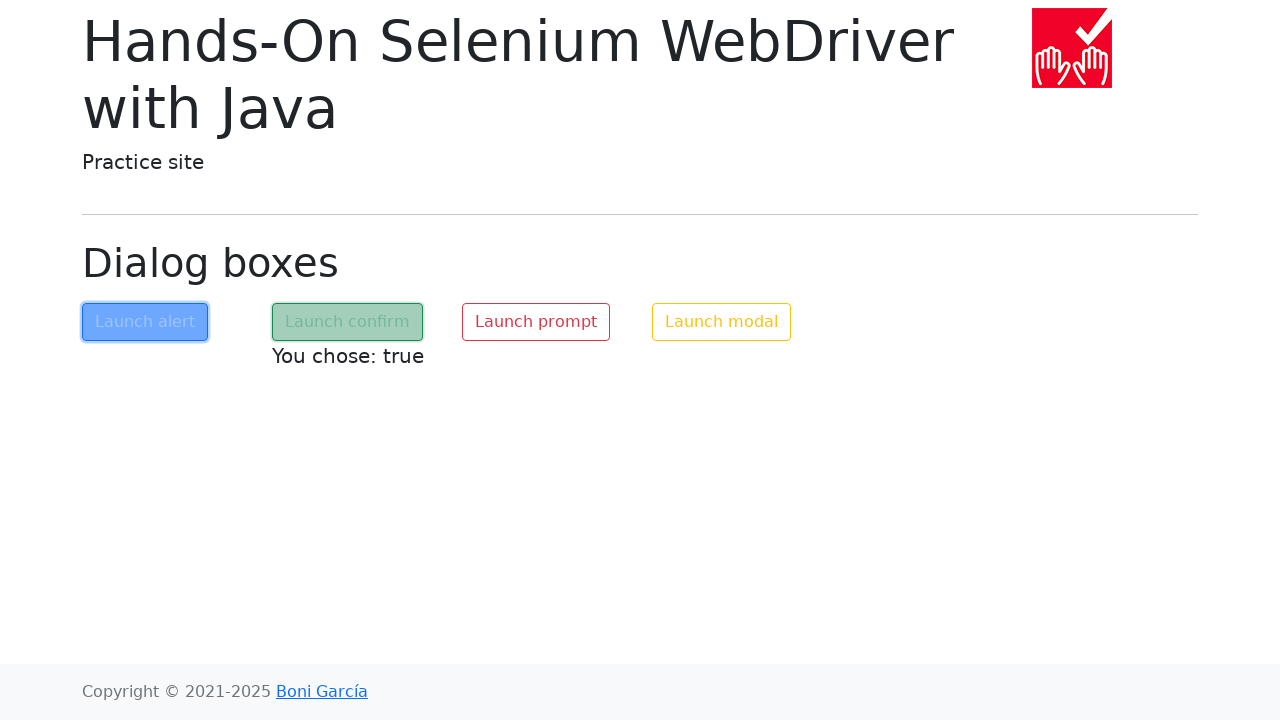

Set up dialog handler to accept prompt with text 'TestUser456'
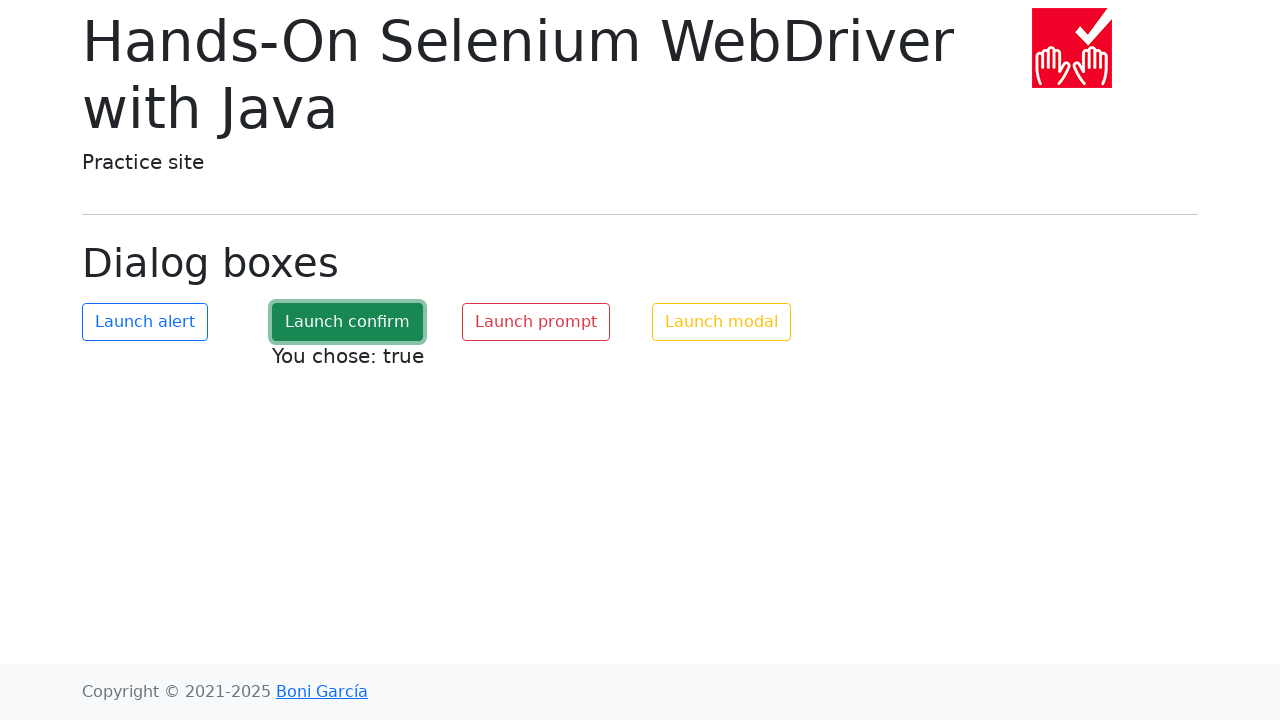

Clicked prompt button and entered text into dialog at (536, 322) on #my-prompt
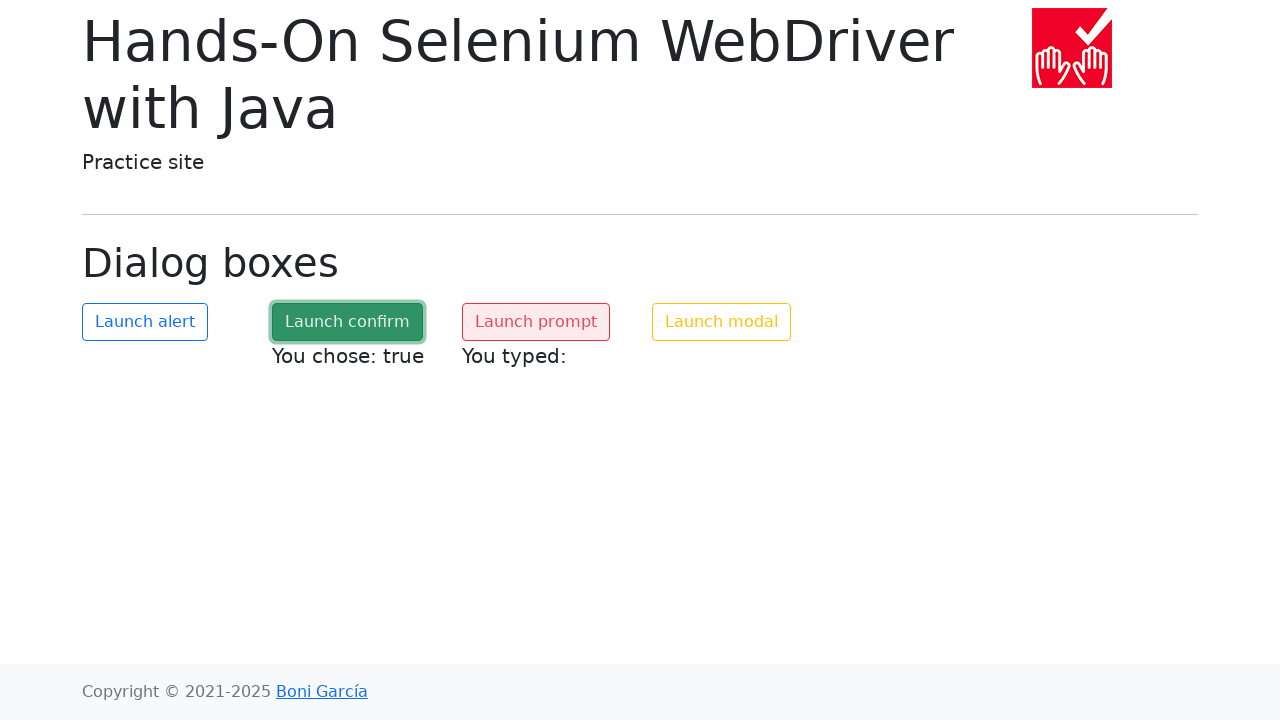

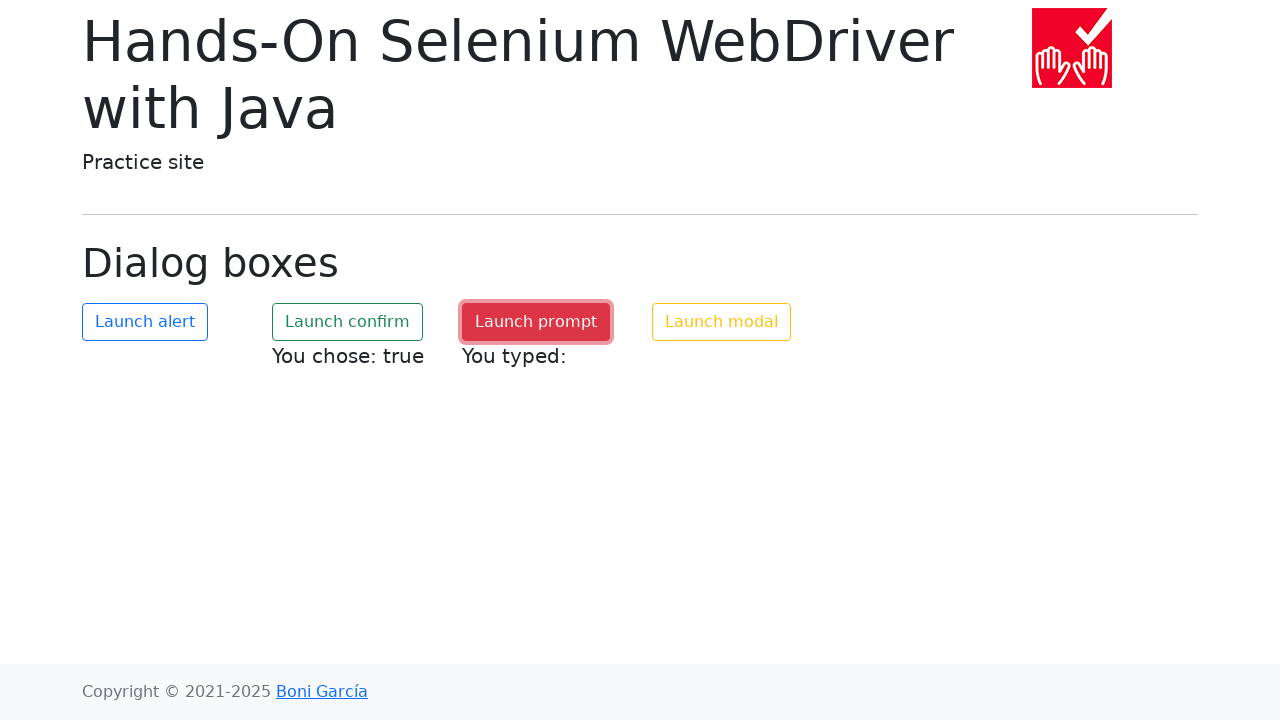